Tests right-click functionality by right-clicking on the 'A/B Testing' link

Starting URL: https://practice.cydeo.com/

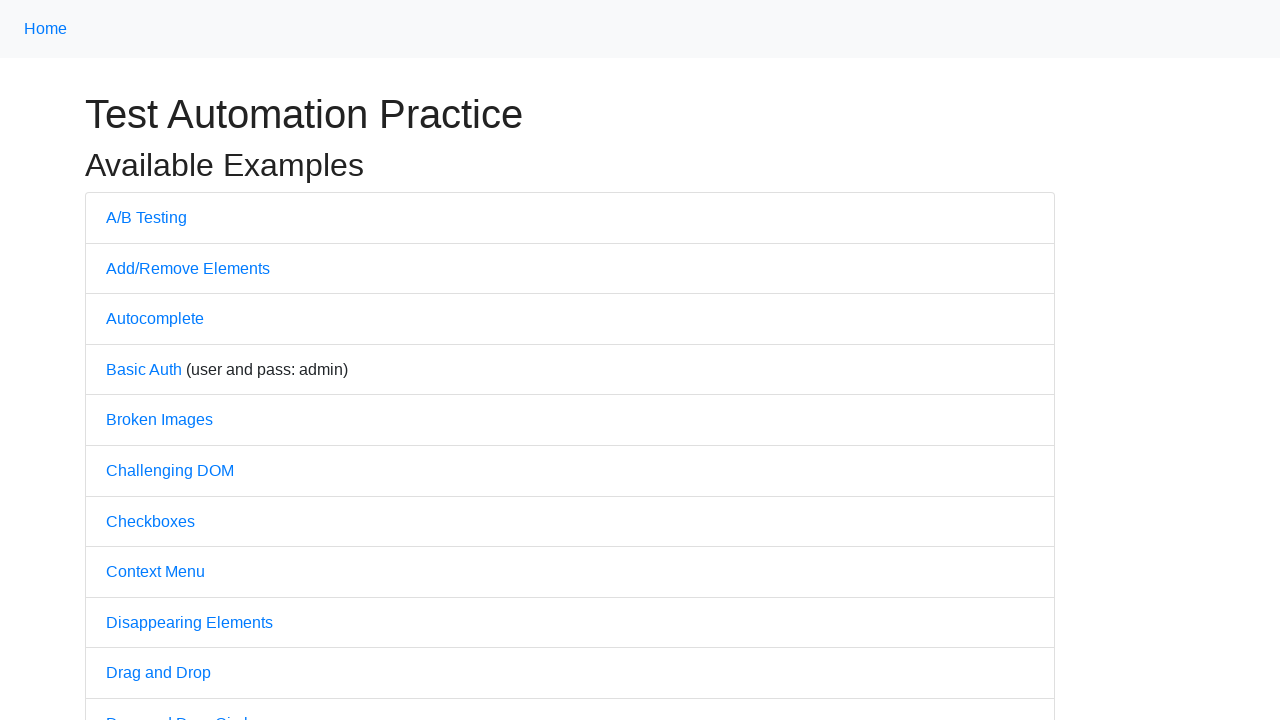

Navigated to practice.cydeo.com homepage
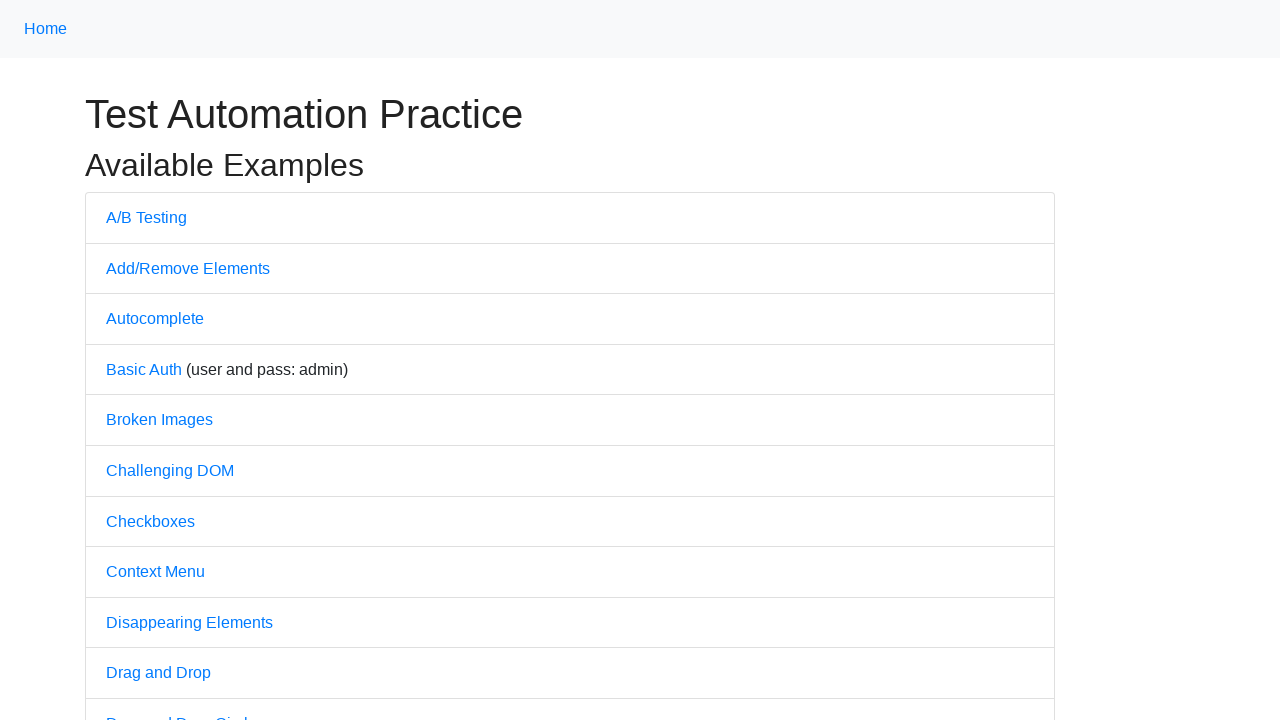

Right-clicked on 'A/B Testing' link at (146, 217) on text='A/B Testing'
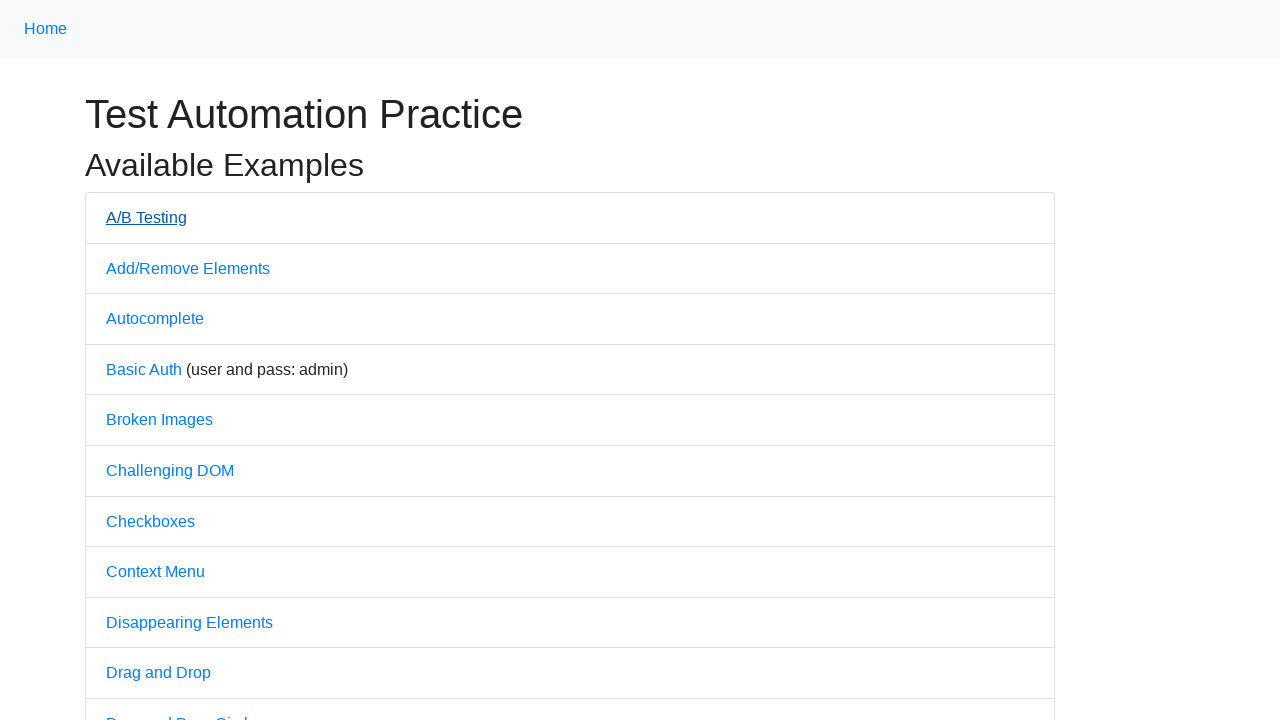

Waited 1 second for context menu to appear
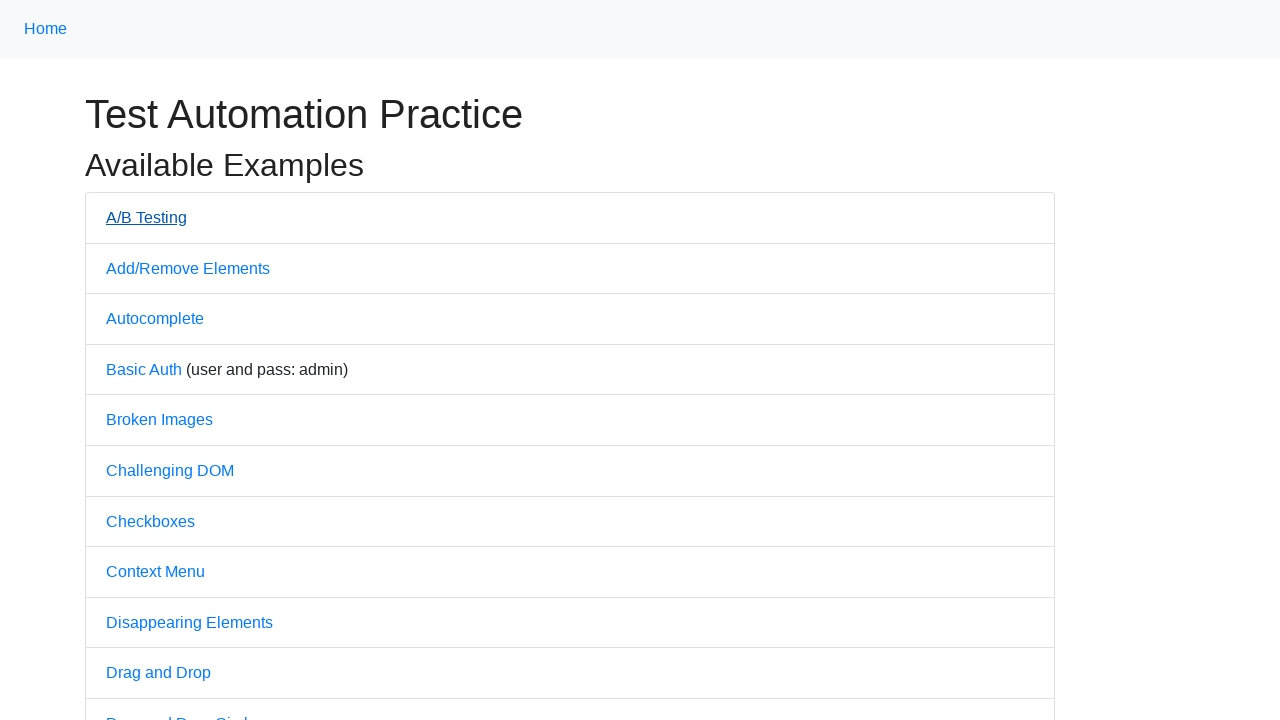

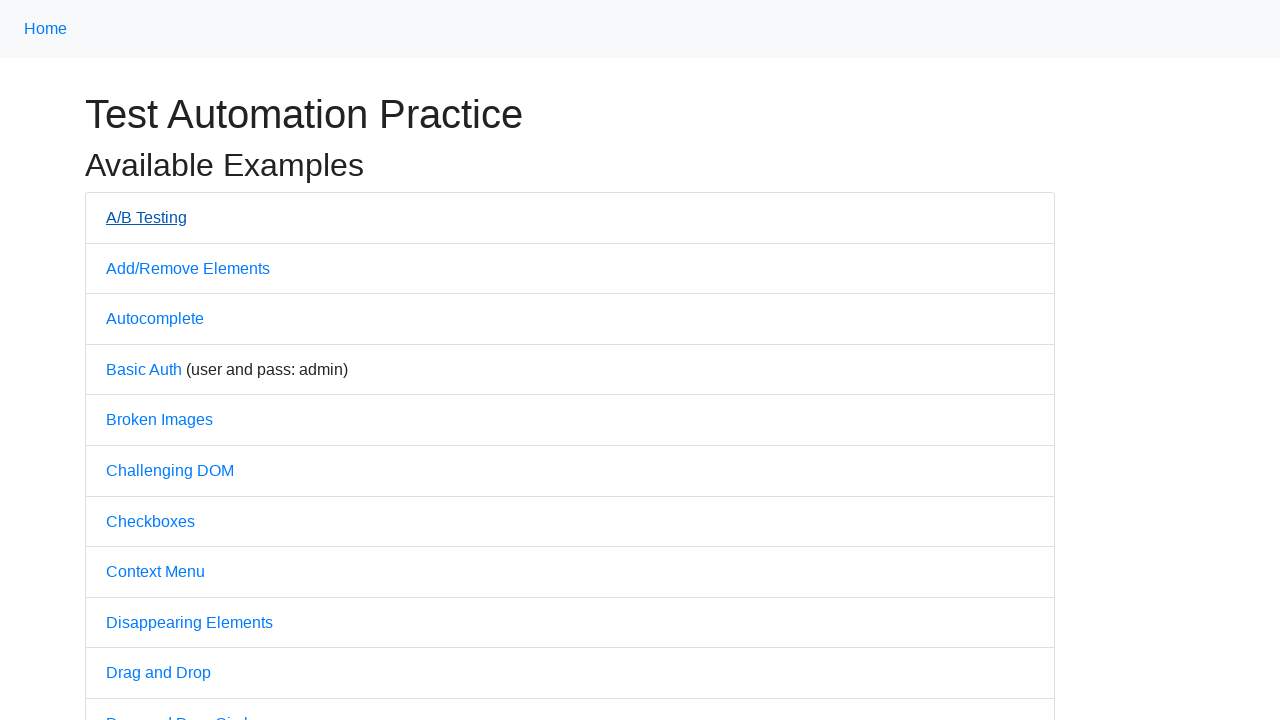